Tests clicking on the Checkboxes link on the practice page

Starting URL: https://practice.cydeo.com/

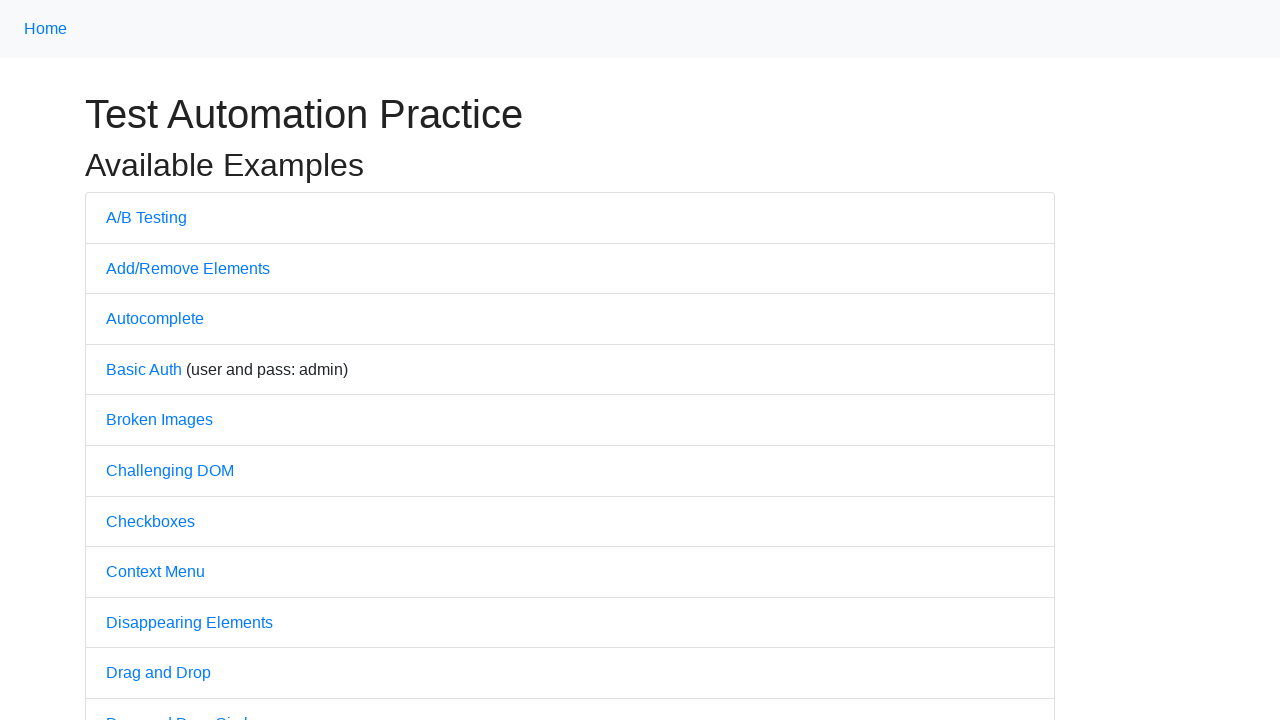

Navigated to practice page
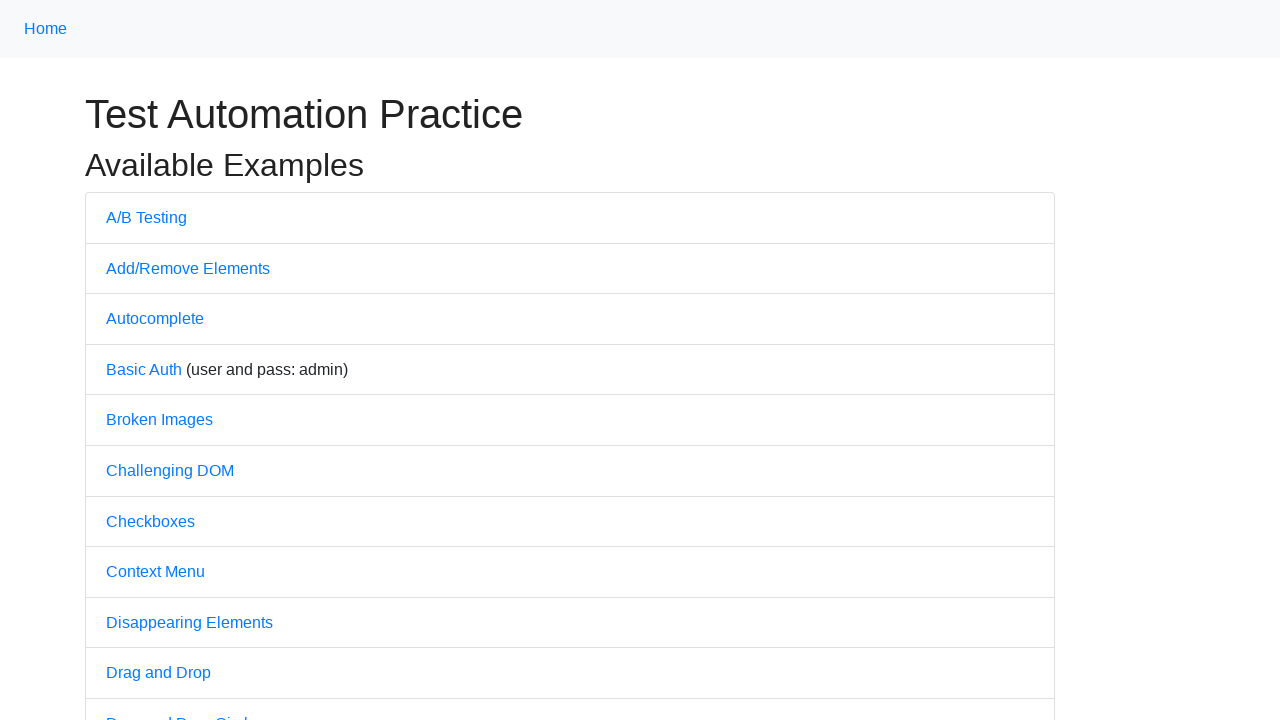

Clicked on Checkboxes link at (150, 521) on text='Checkboxes'
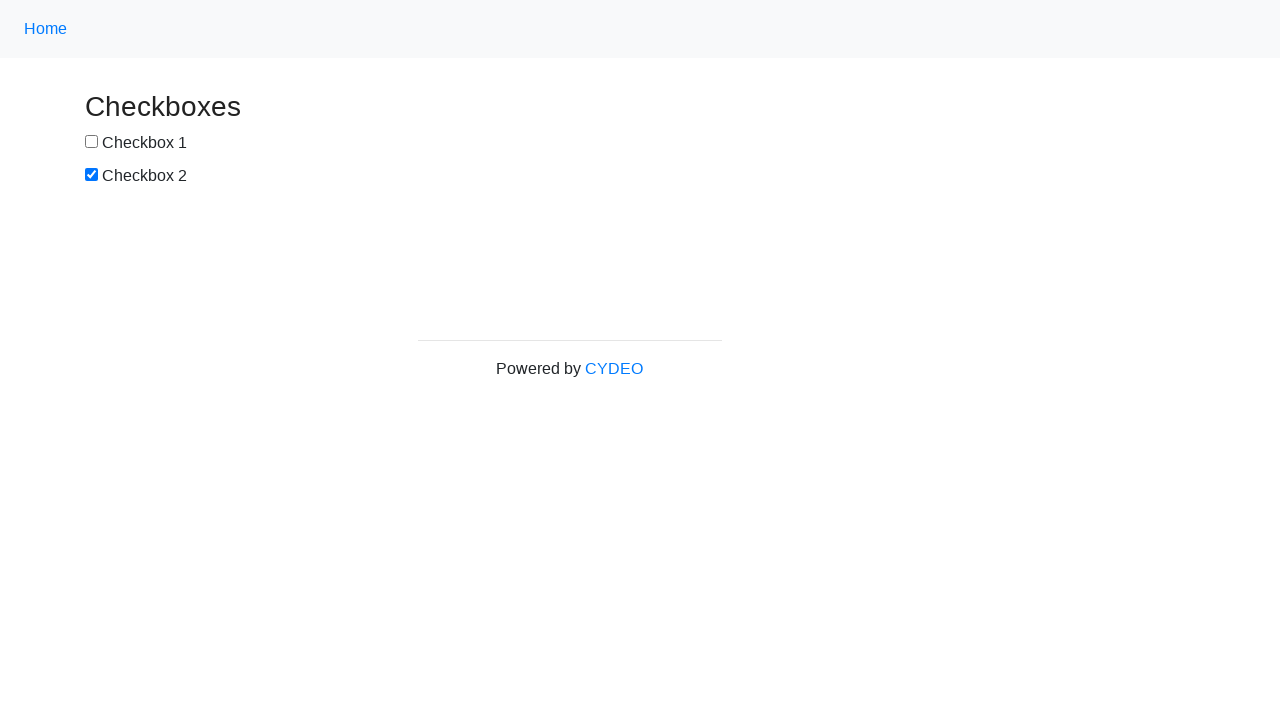

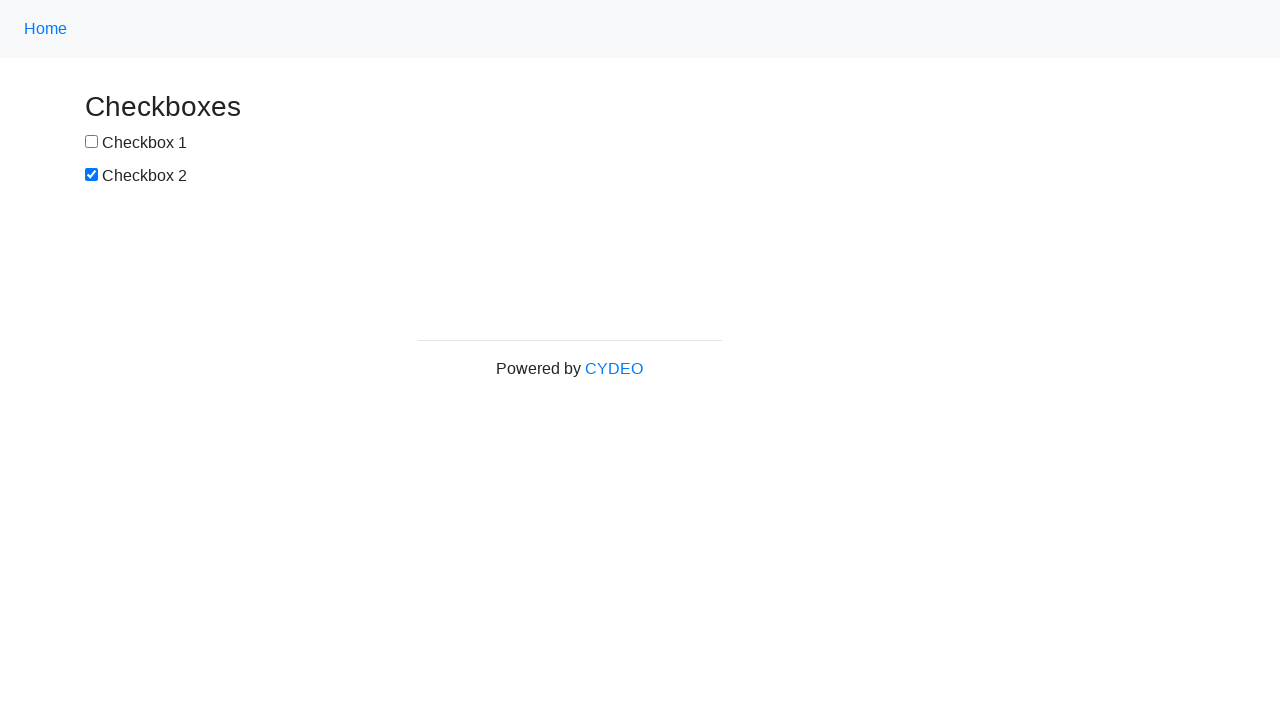